Tests date picker functionality by selecting a specific date (March 25, 2026) from a calendar widget with month and year dropdowns

Starting URL: https://demoqa.com/date-picker

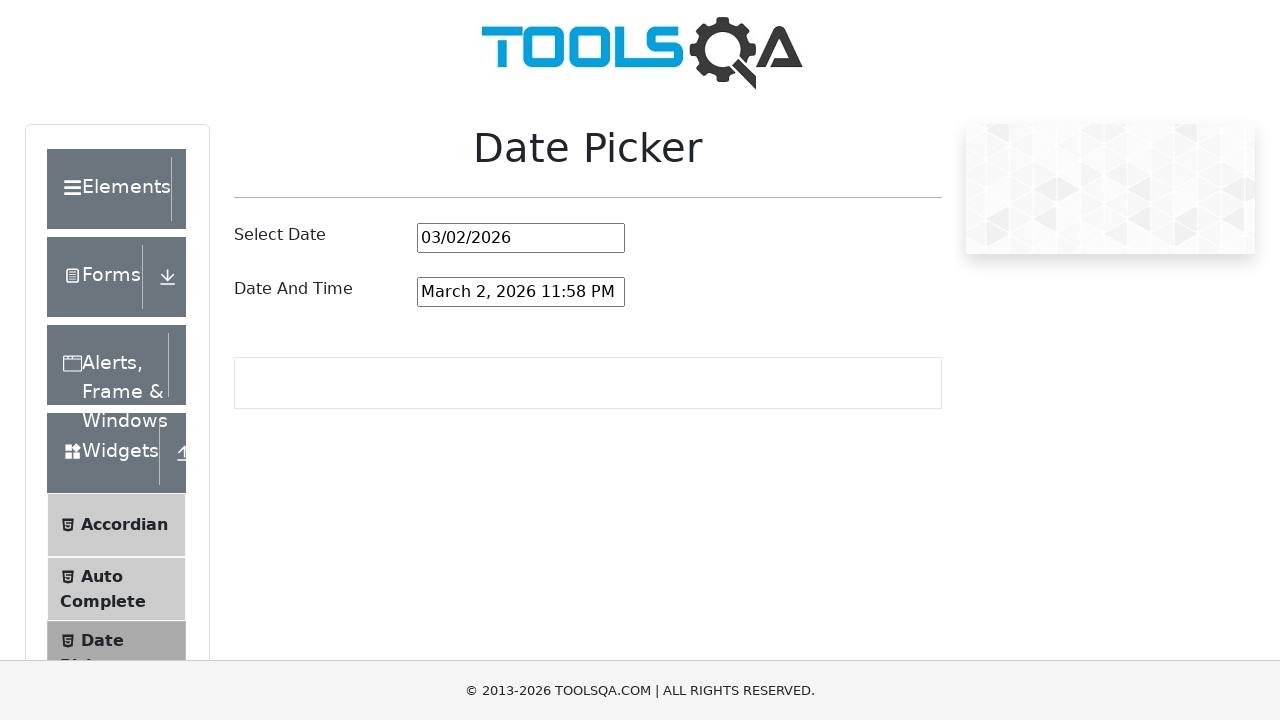

Clicked date input to open the date picker at (521, 238) on #datePickerMonthYearInput
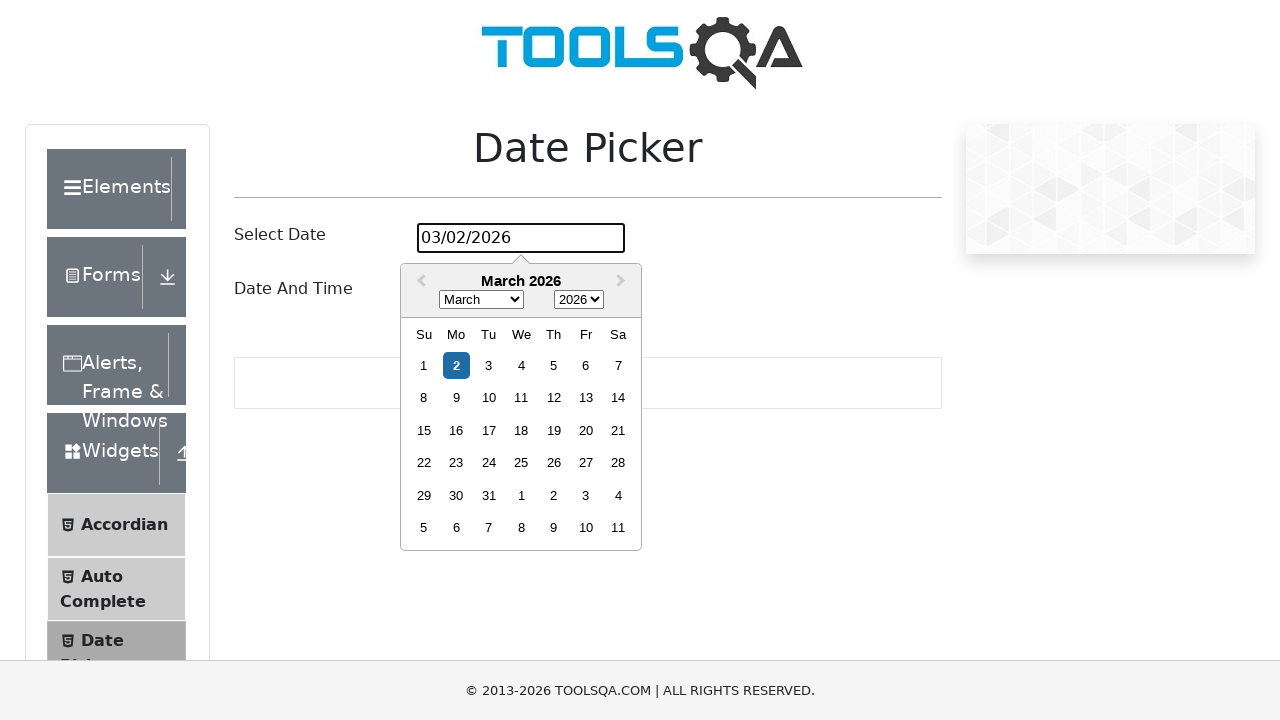

Selected March from month dropdown on .react-datepicker__month-select
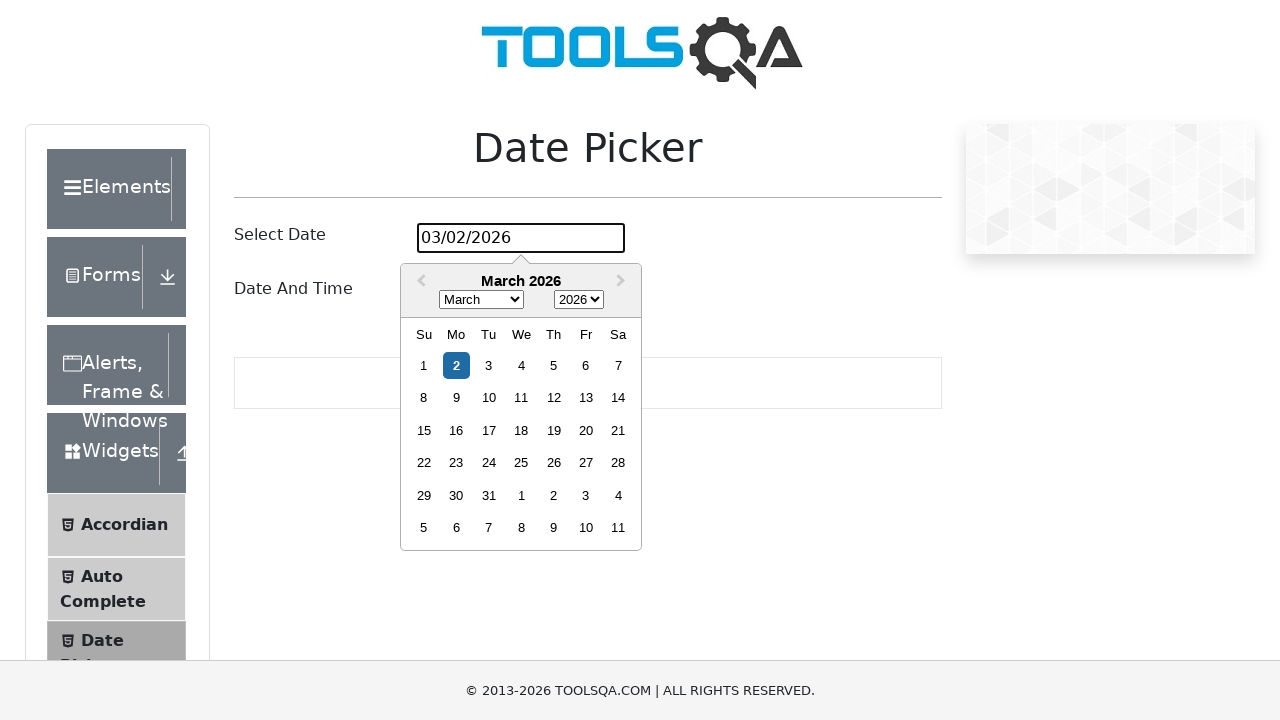

Selected 2026 from year dropdown on .react-datepicker__year-select
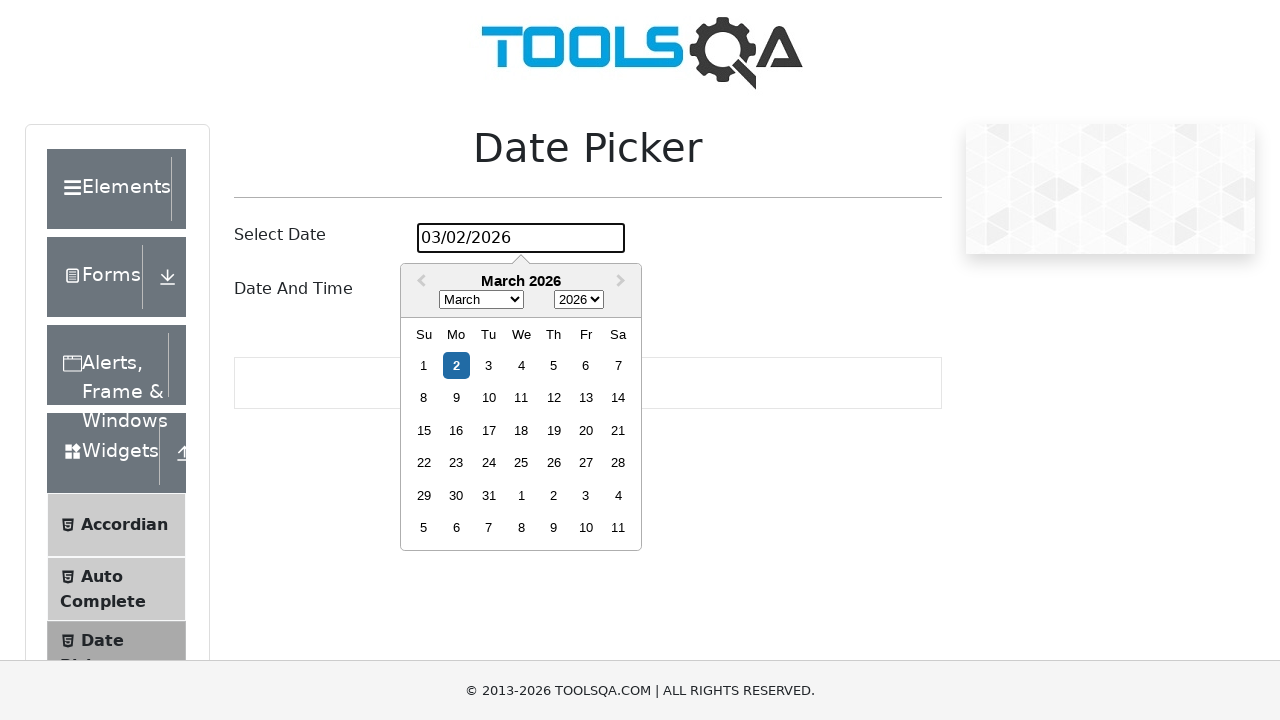

Clicked on the 25th day to select March 25, 2026 at (521, 463) on xpath=//div[contains(@class, 'react-datepicker__day--025') and not(contains(@cla
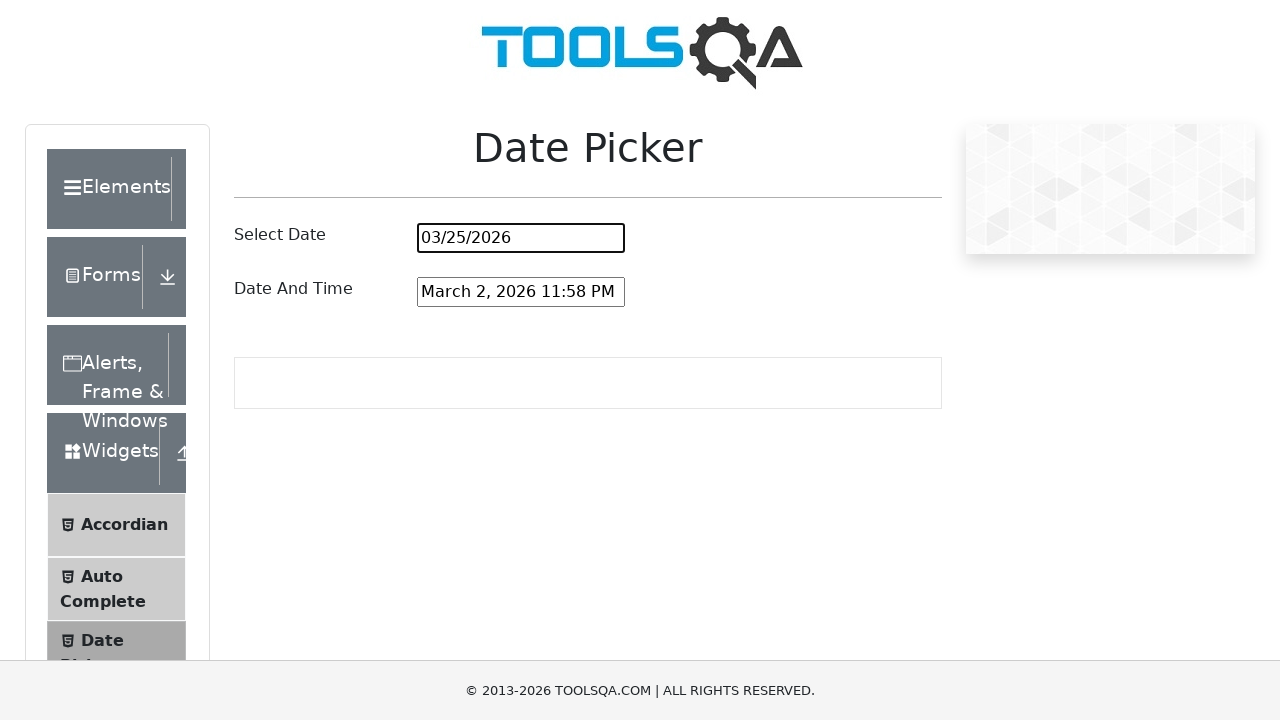

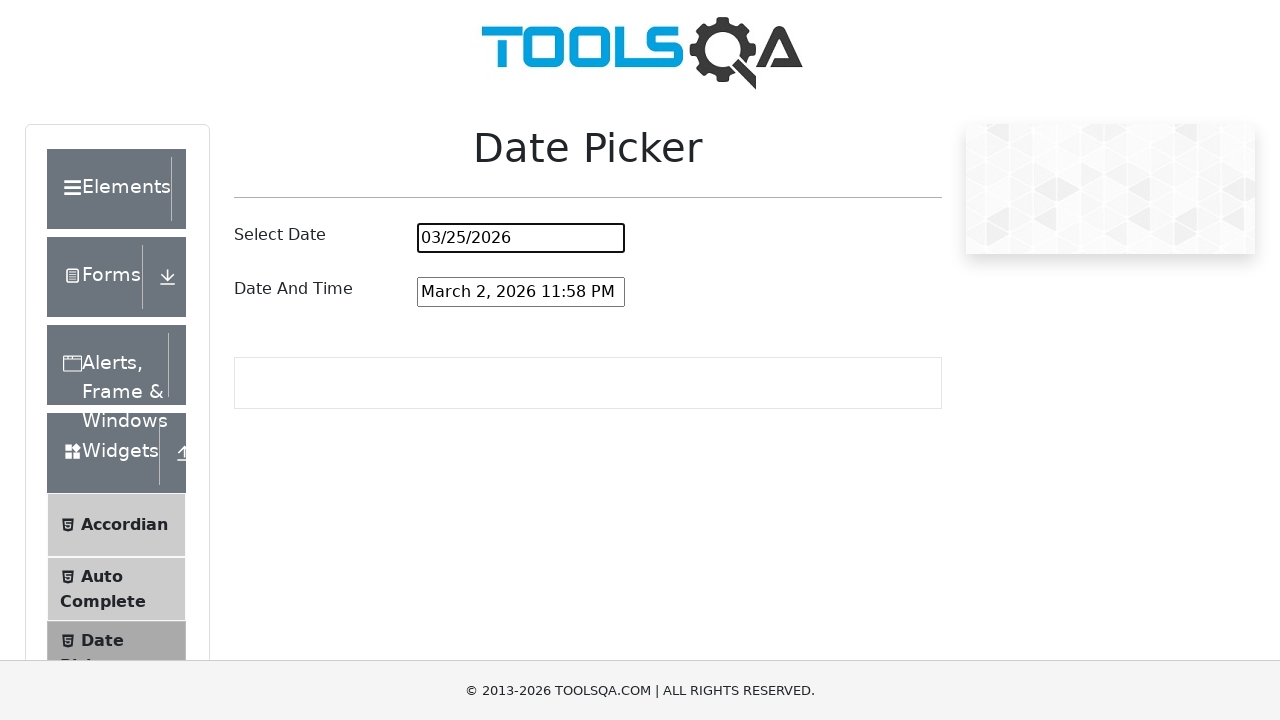